Tests confirmation alert handling by clicking a confirmation alert button, accepting it, and verifying the result text displayed on the page.

Starting URL: https://testautomationpractice.blogspot.com/

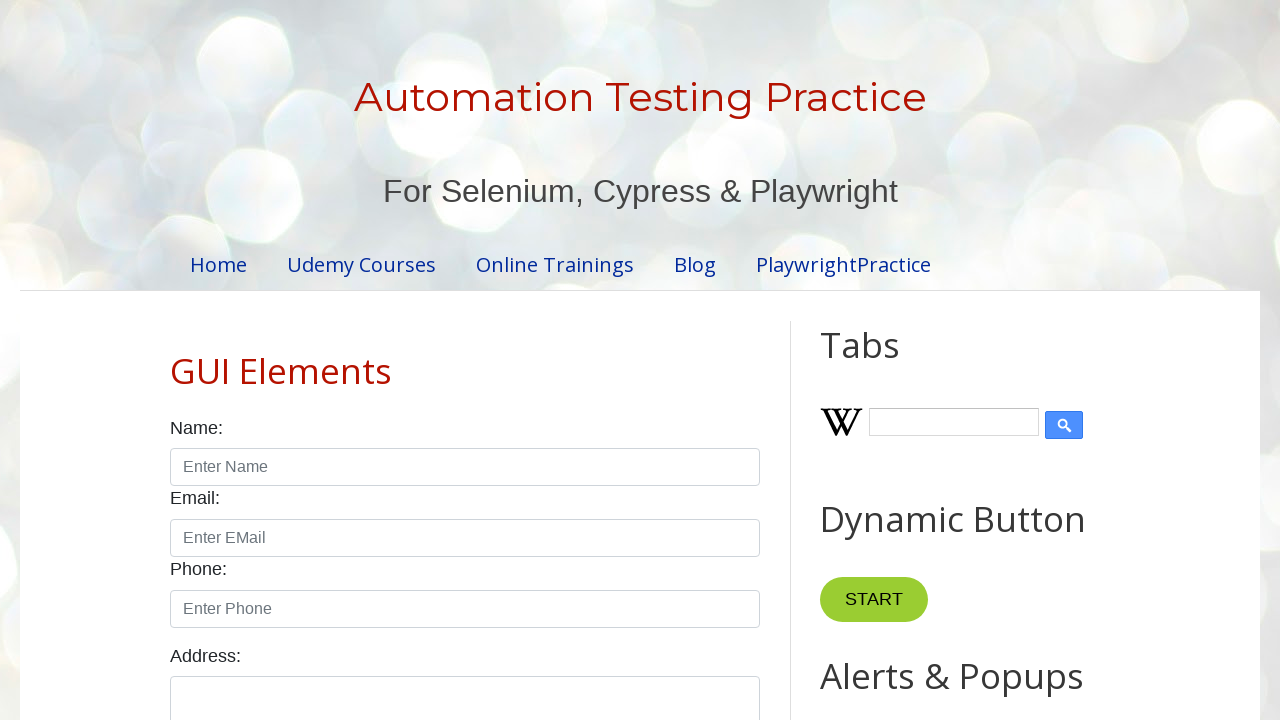

Set up dialog handler to accept confirmation alerts
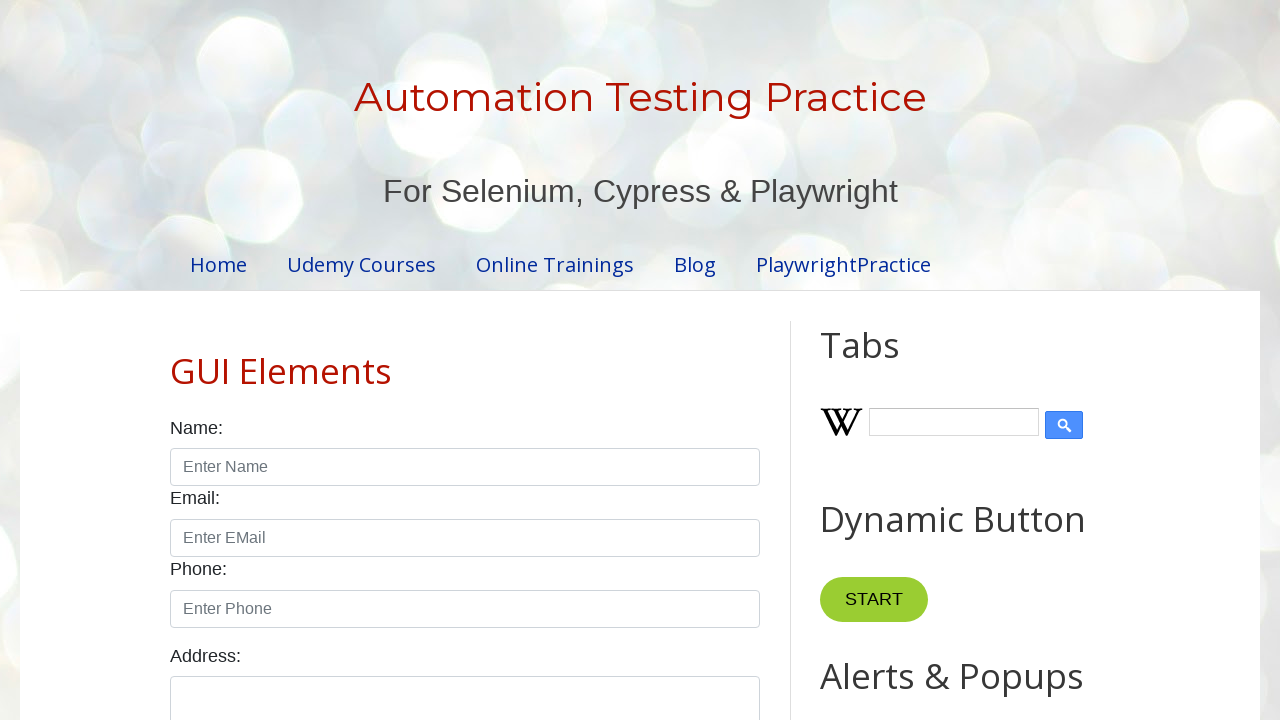

Clicked Confirmation Alert button at (912, 360) on xpath=//button[contains(text(),'Confirmation Alert')]
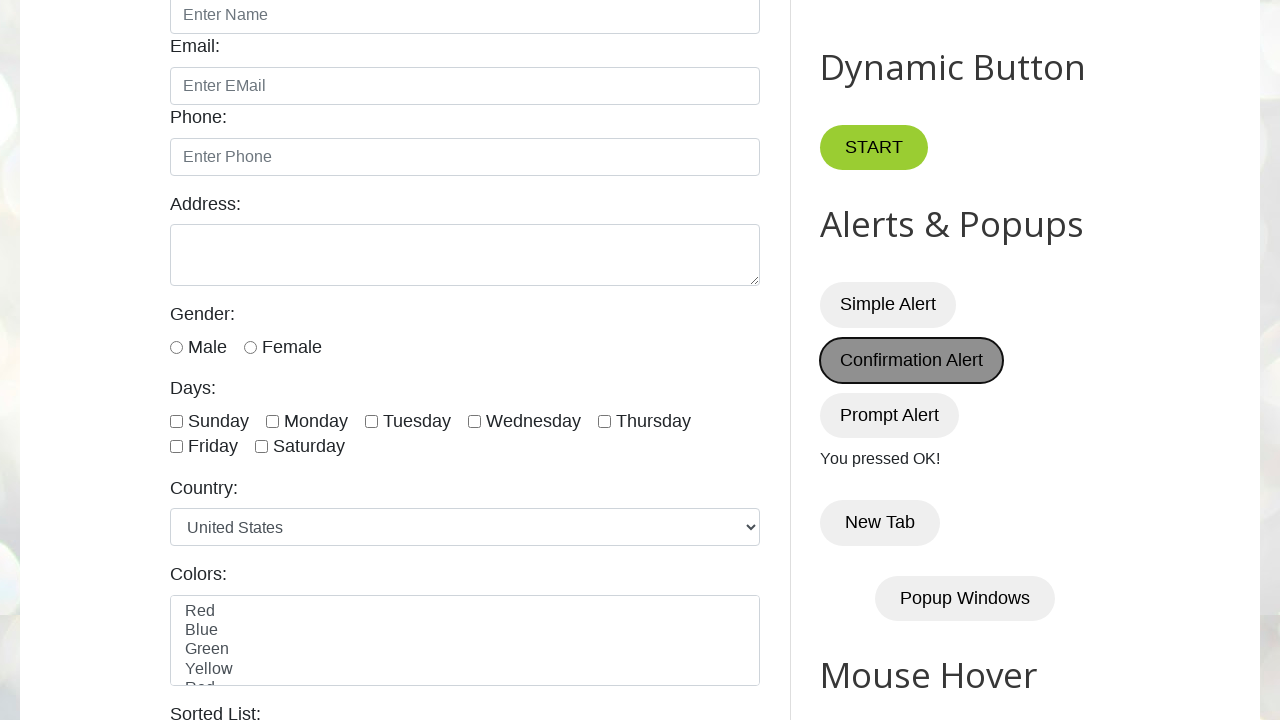

Waited for result text element to load
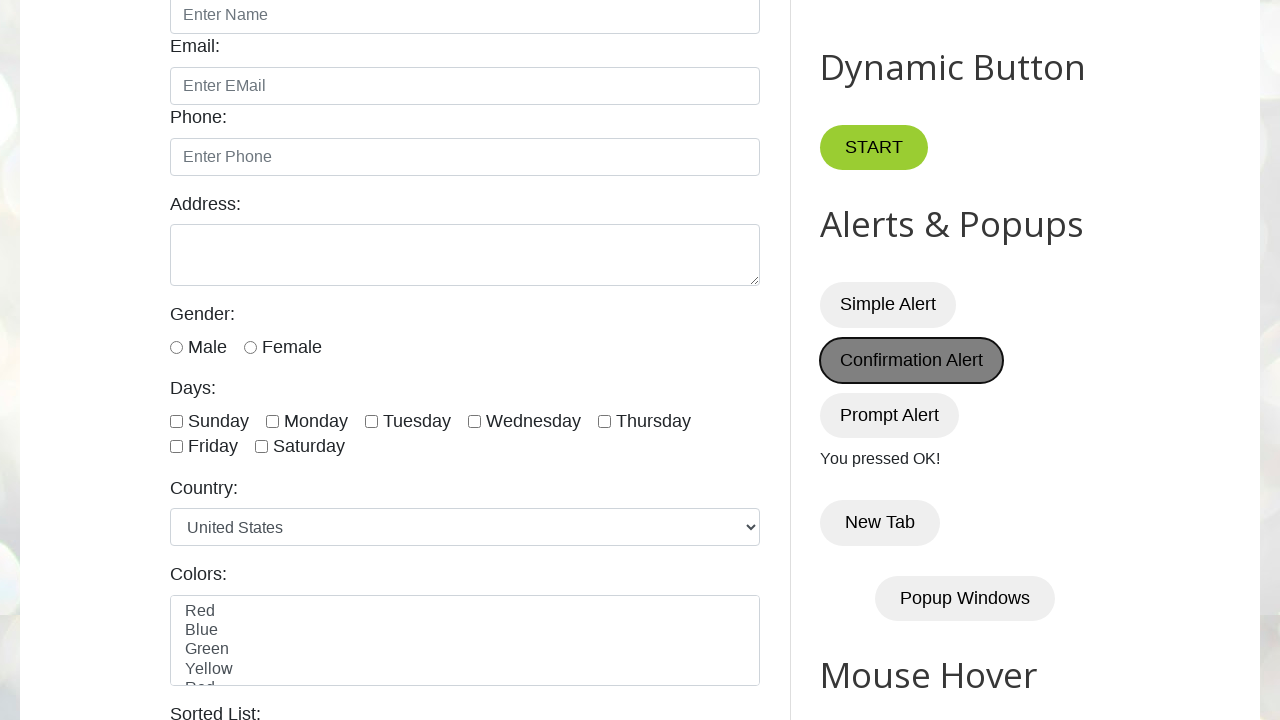

Retrieved result text content
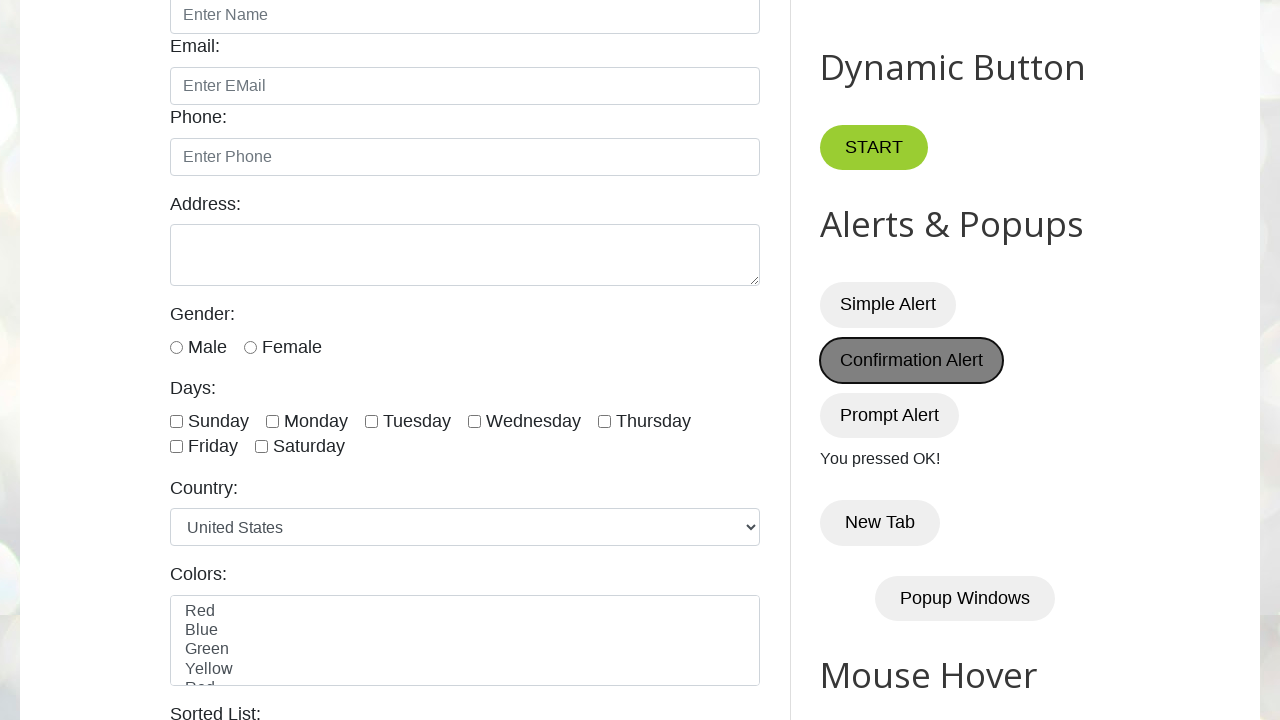

Verified result text is 'You pressed OK!'
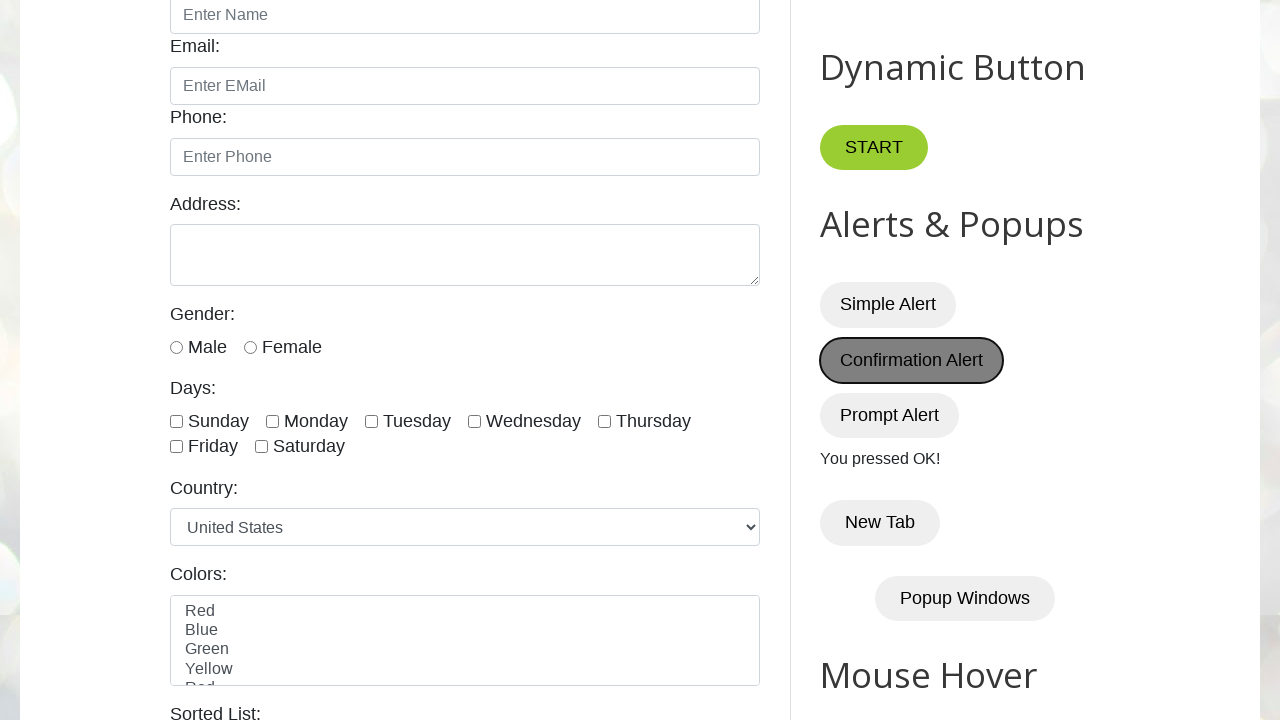

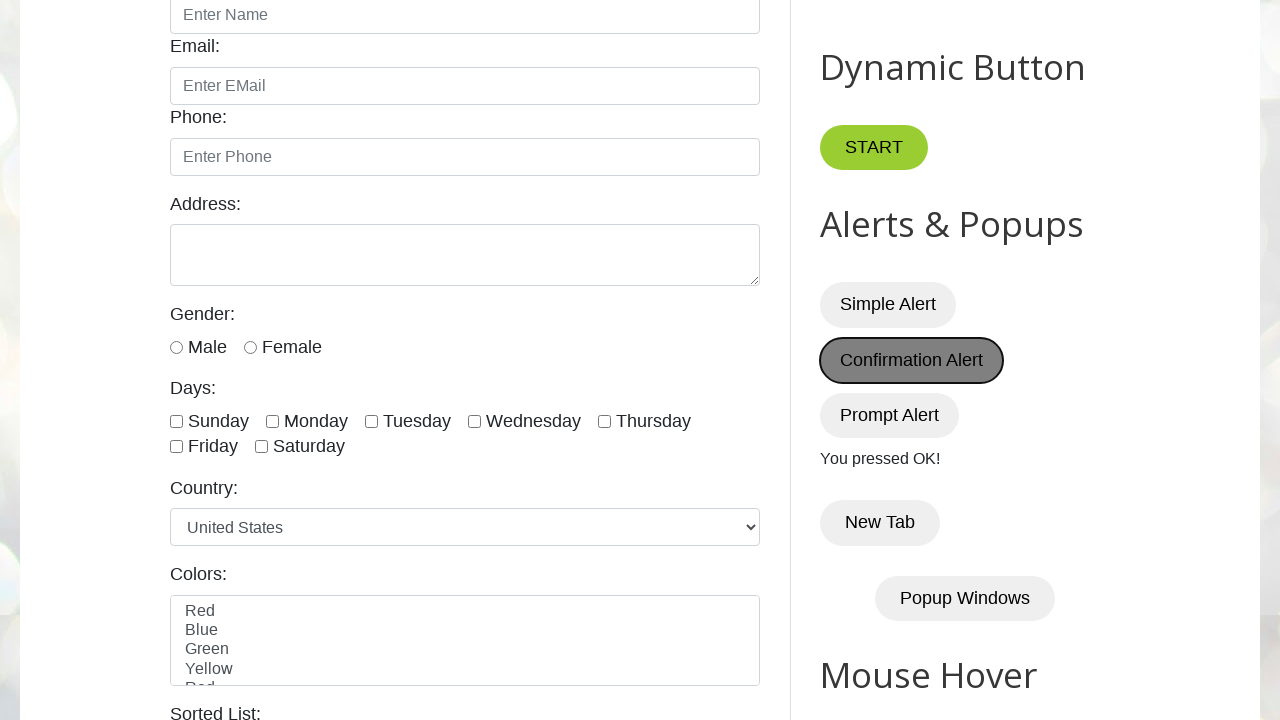